Tests if the last name entry field is clickable on the registration page

Starting URL: https://b2c.passport.rt.ru

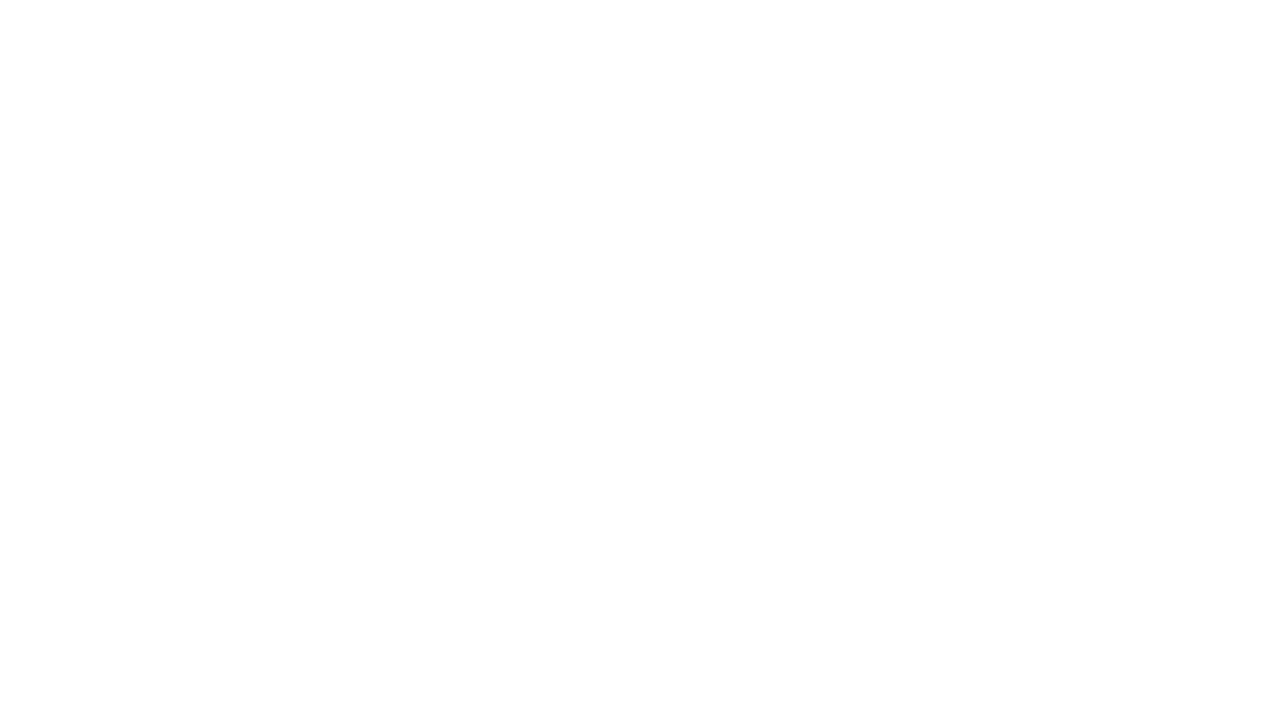

Waited for register button to be visible
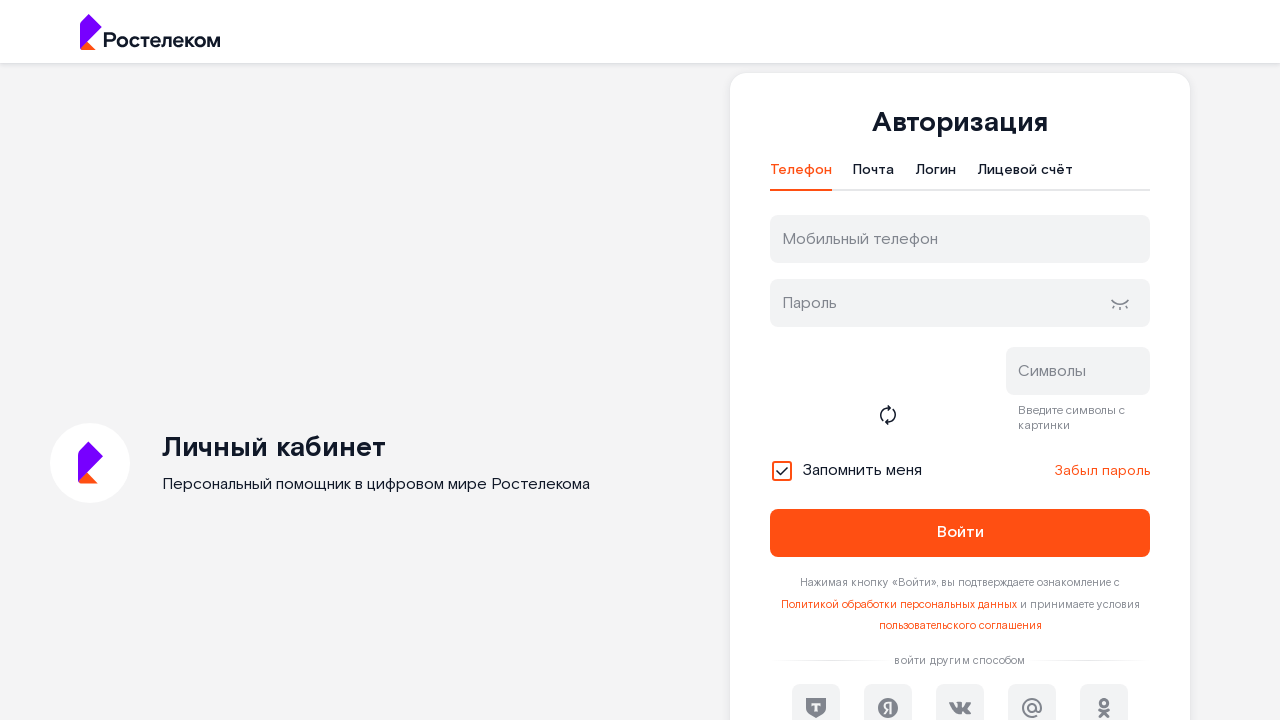

Clicked register button at (1010, 475) on #kc-register
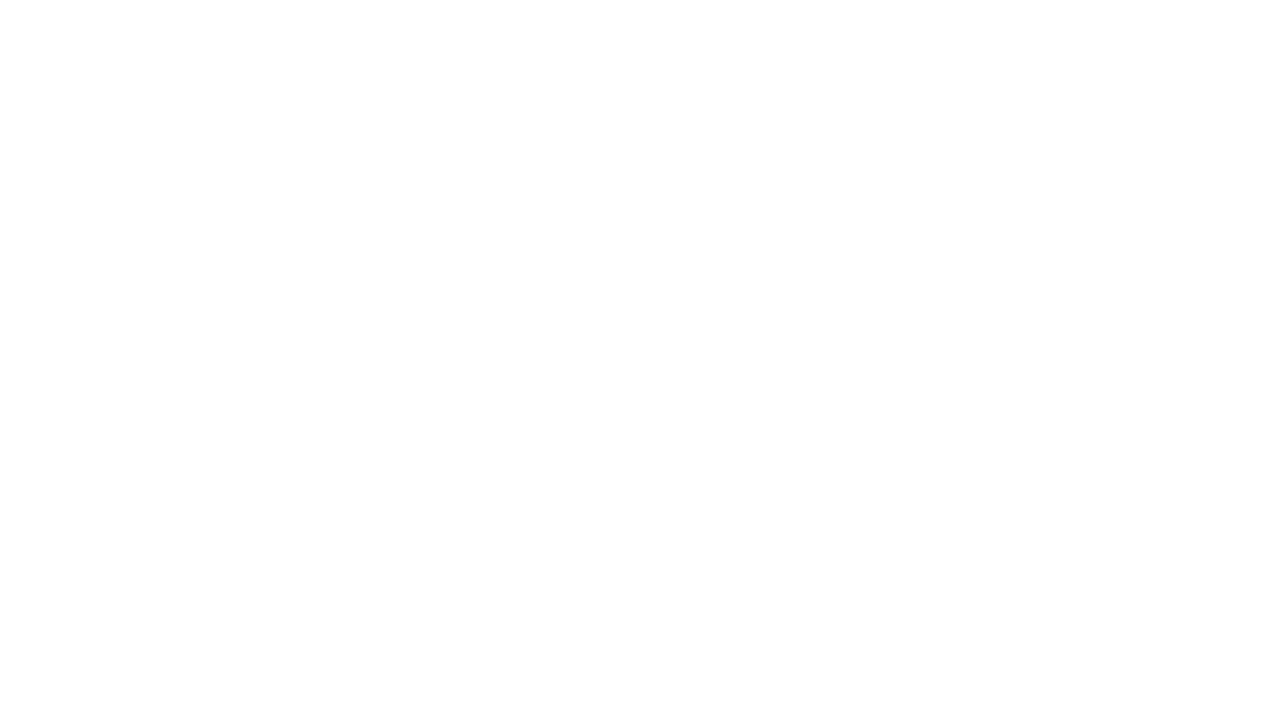

Waited for last name entry field to be visible
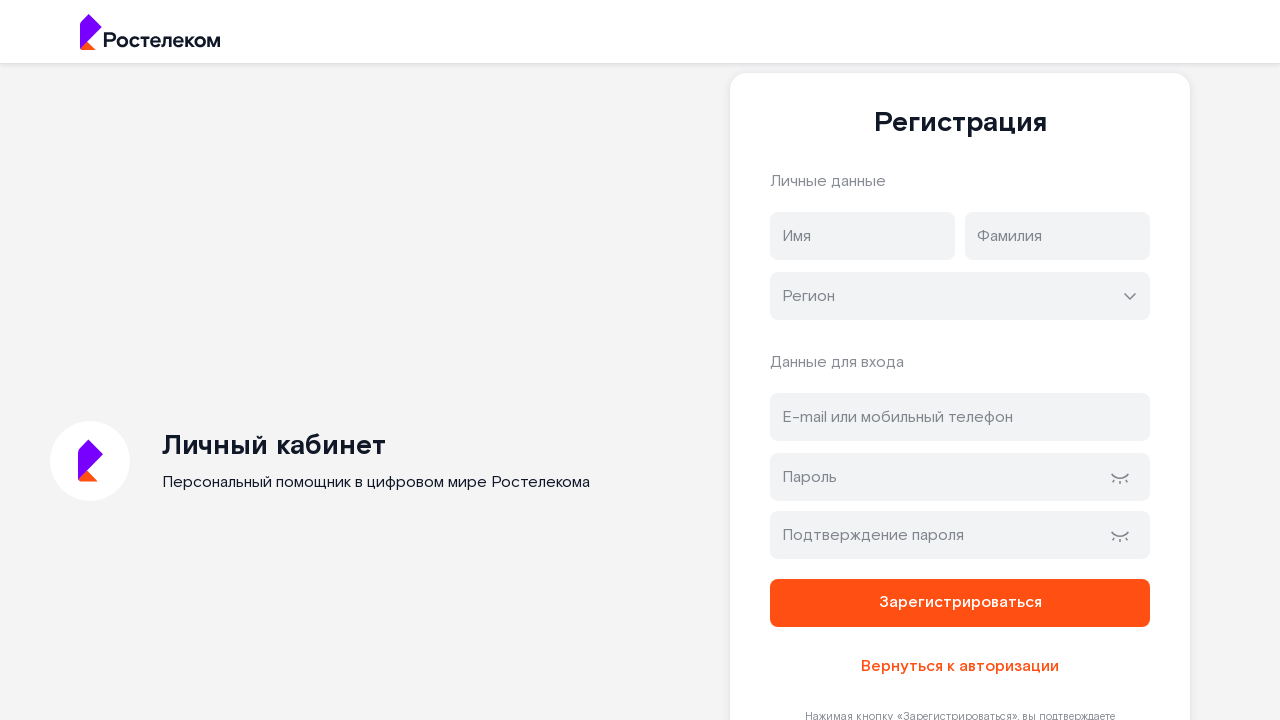

Clicked on last name entry field to test clickability
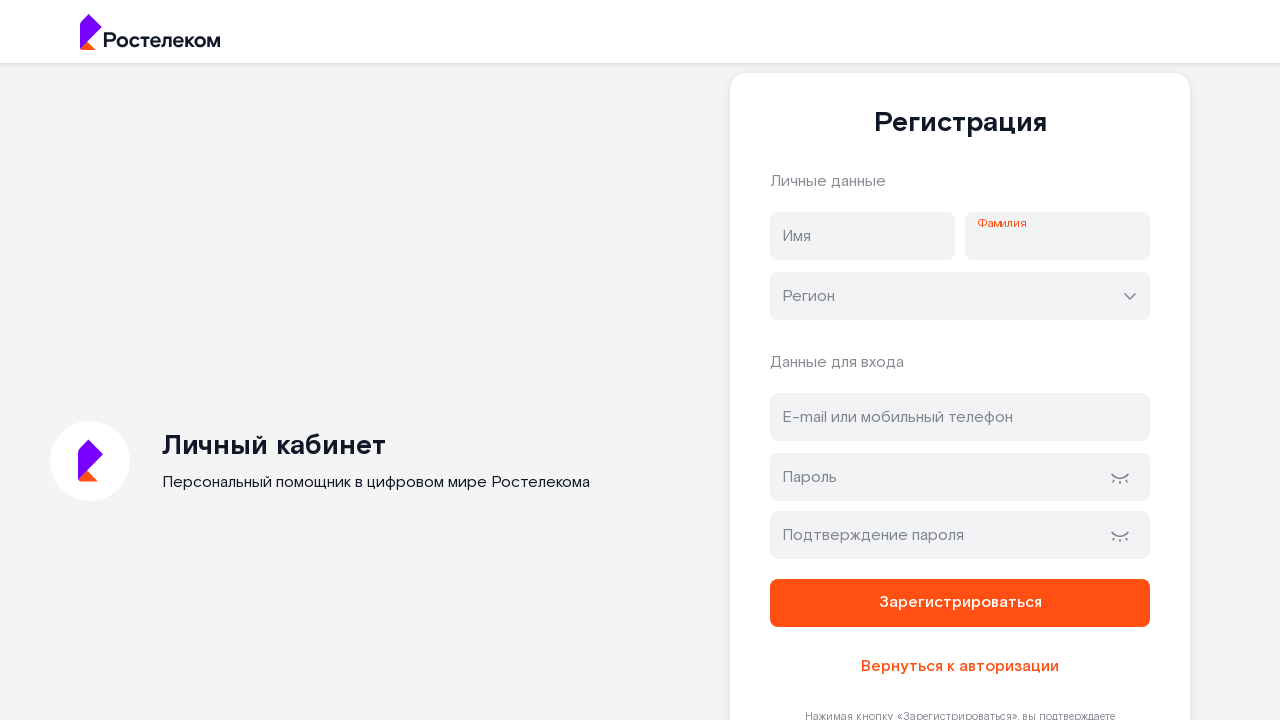

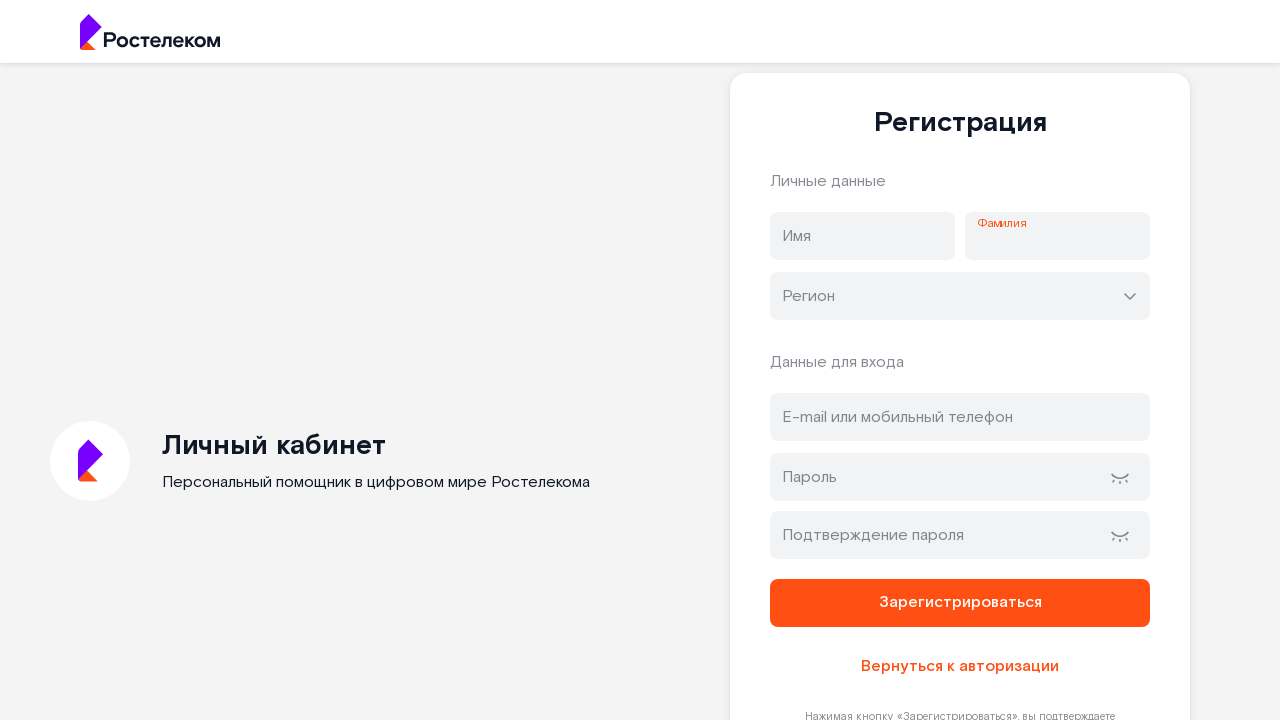